Tests filtering to display only active (incomplete) items by clicking the Active link

Starting URL: https://demo.playwright.dev/todomvc

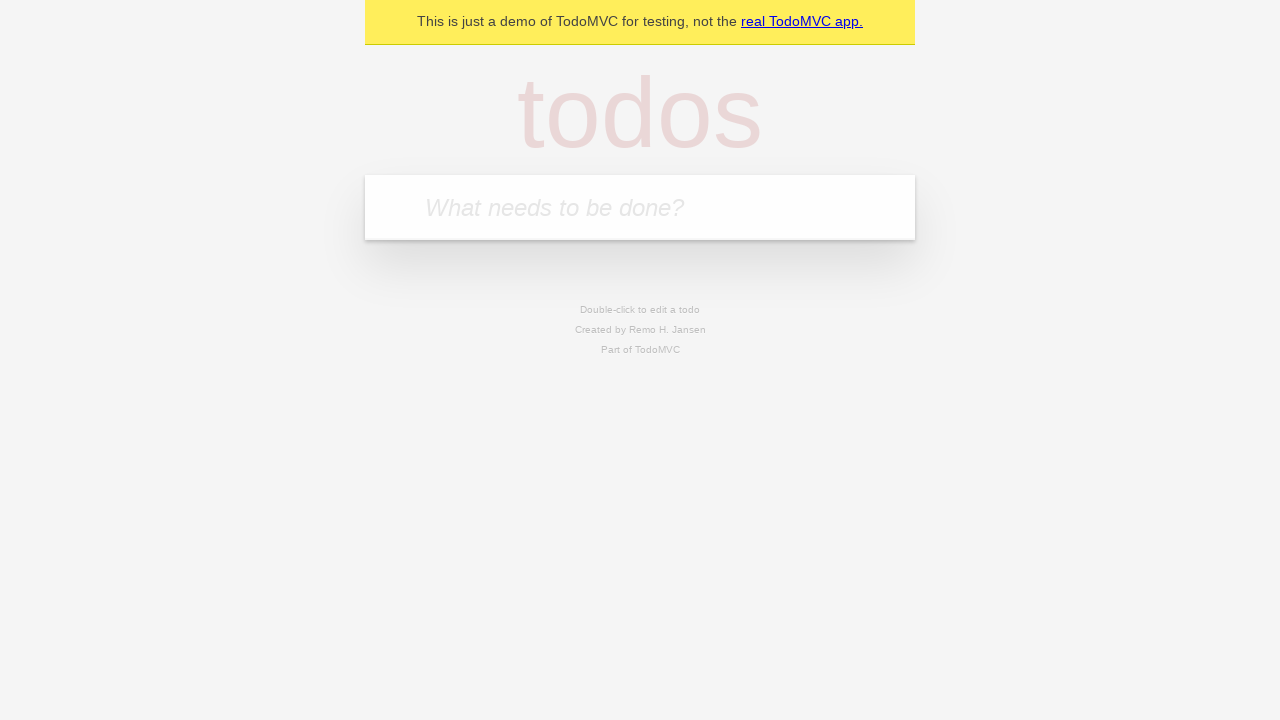

Filled todo input with 'buy some cheese' on internal:attr=[placeholder="What needs to be done?"i]
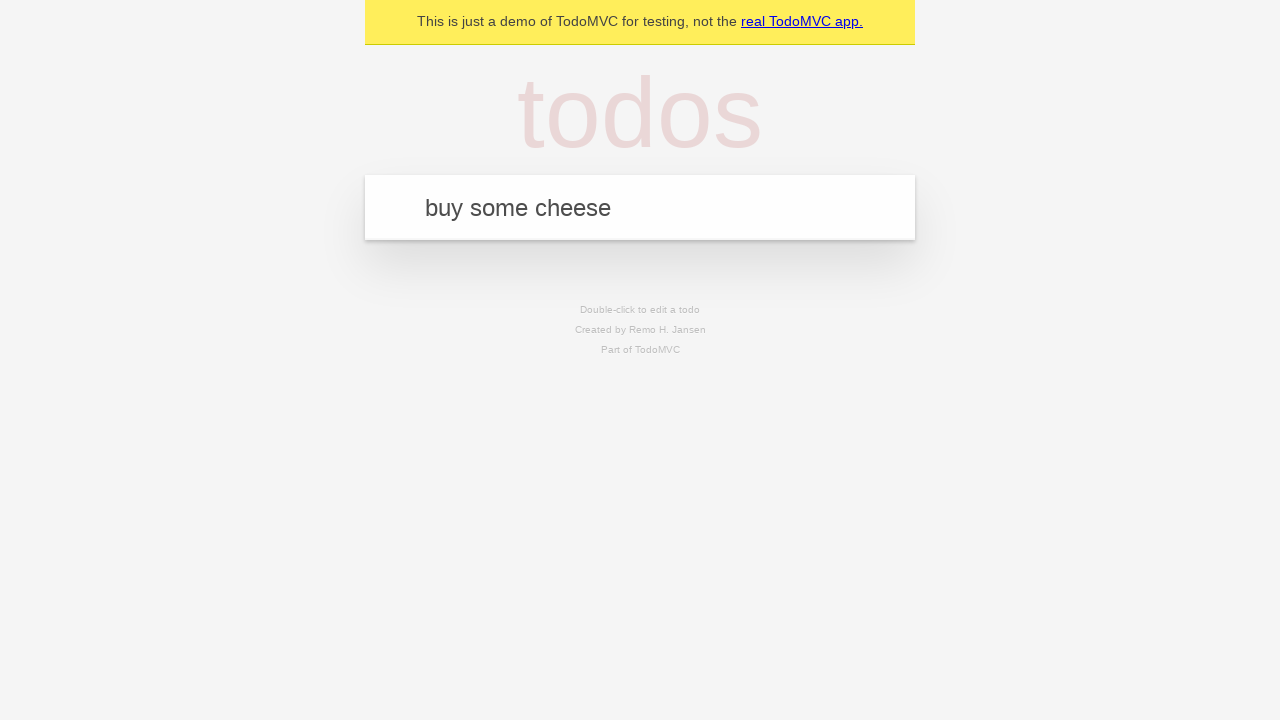

Pressed Enter to add first todo on internal:attr=[placeholder="What needs to be done?"i]
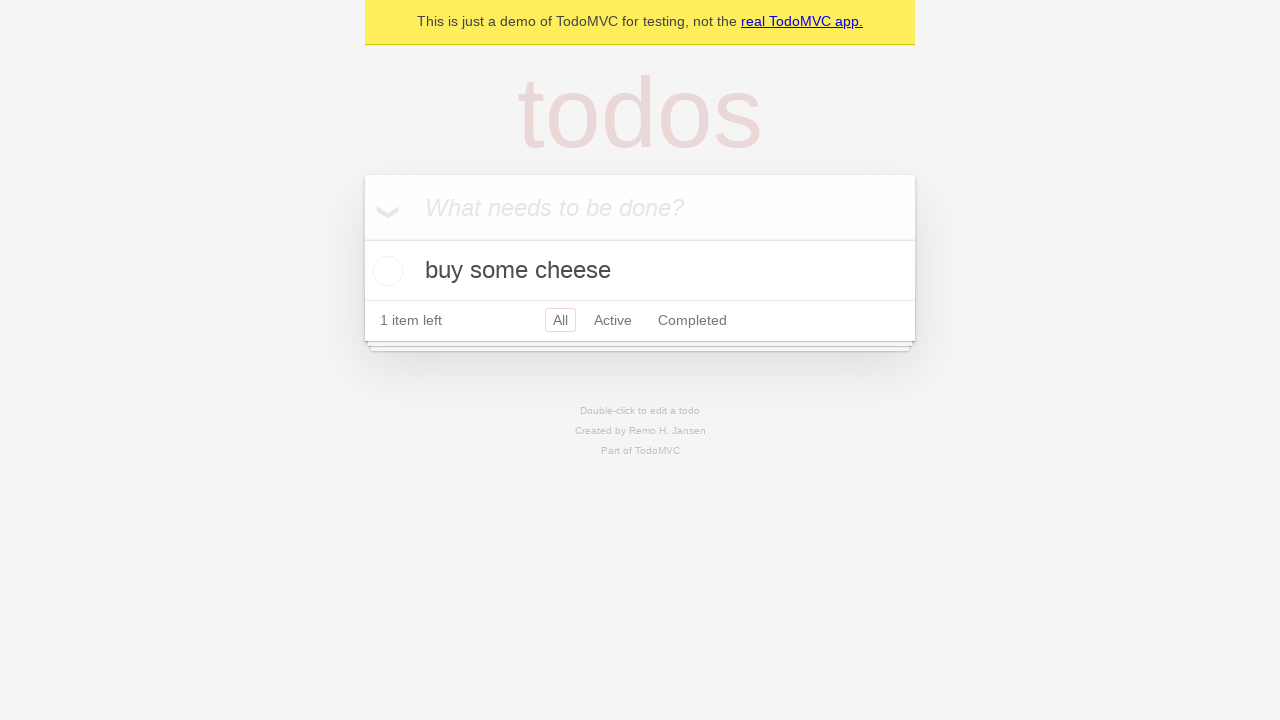

Filled todo input with 'feed the cat' on internal:attr=[placeholder="What needs to be done?"i]
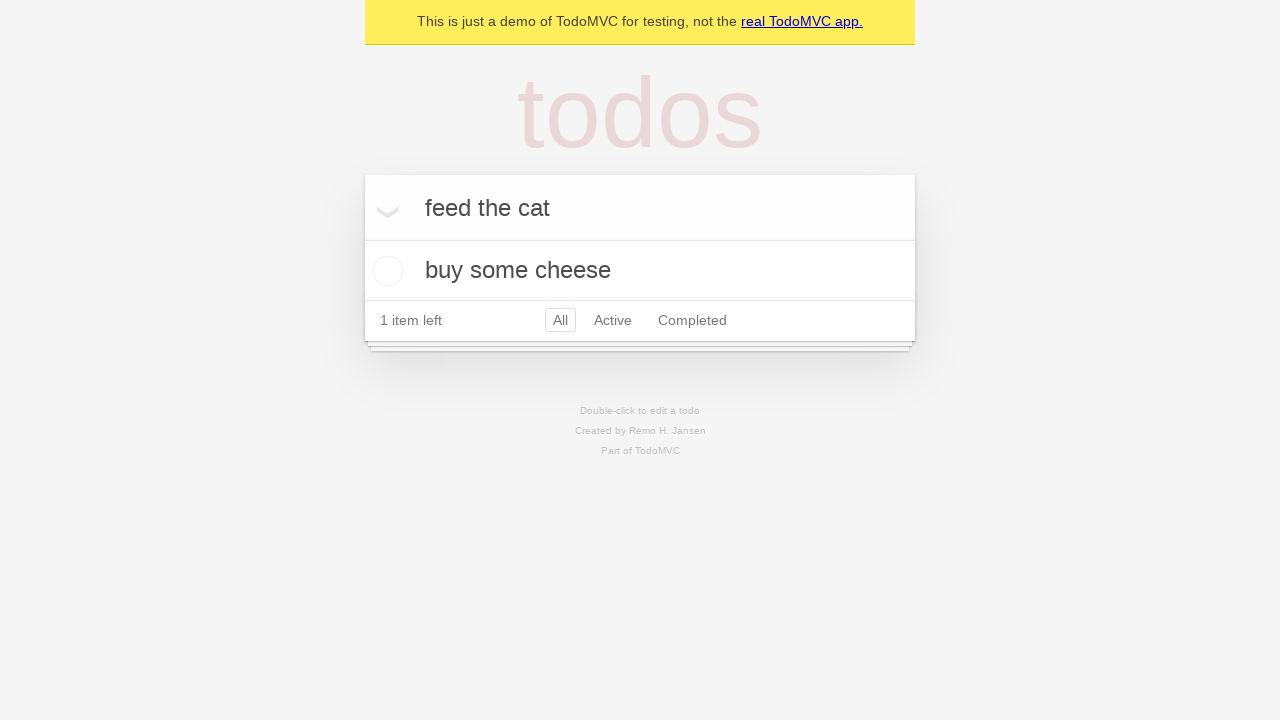

Pressed Enter to add second todo on internal:attr=[placeholder="What needs to be done?"i]
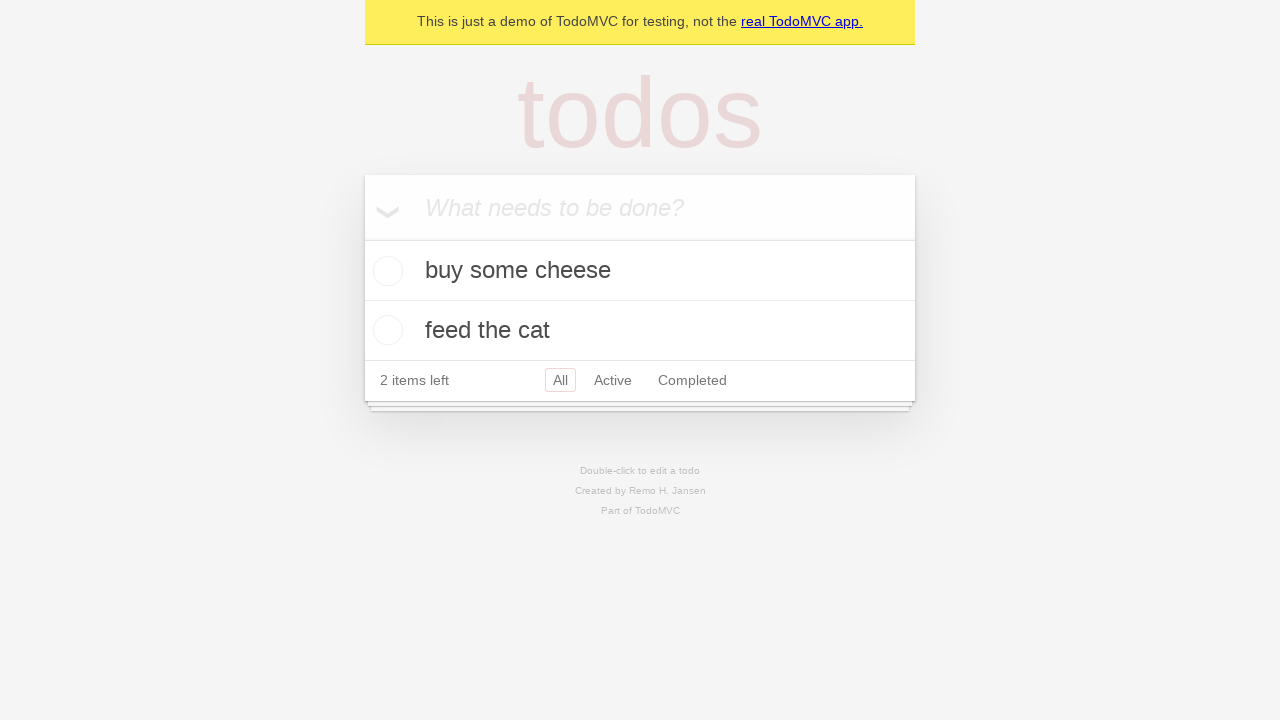

Filled todo input with 'book a doctors appointment' on internal:attr=[placeholder="What needs to be done?"i]
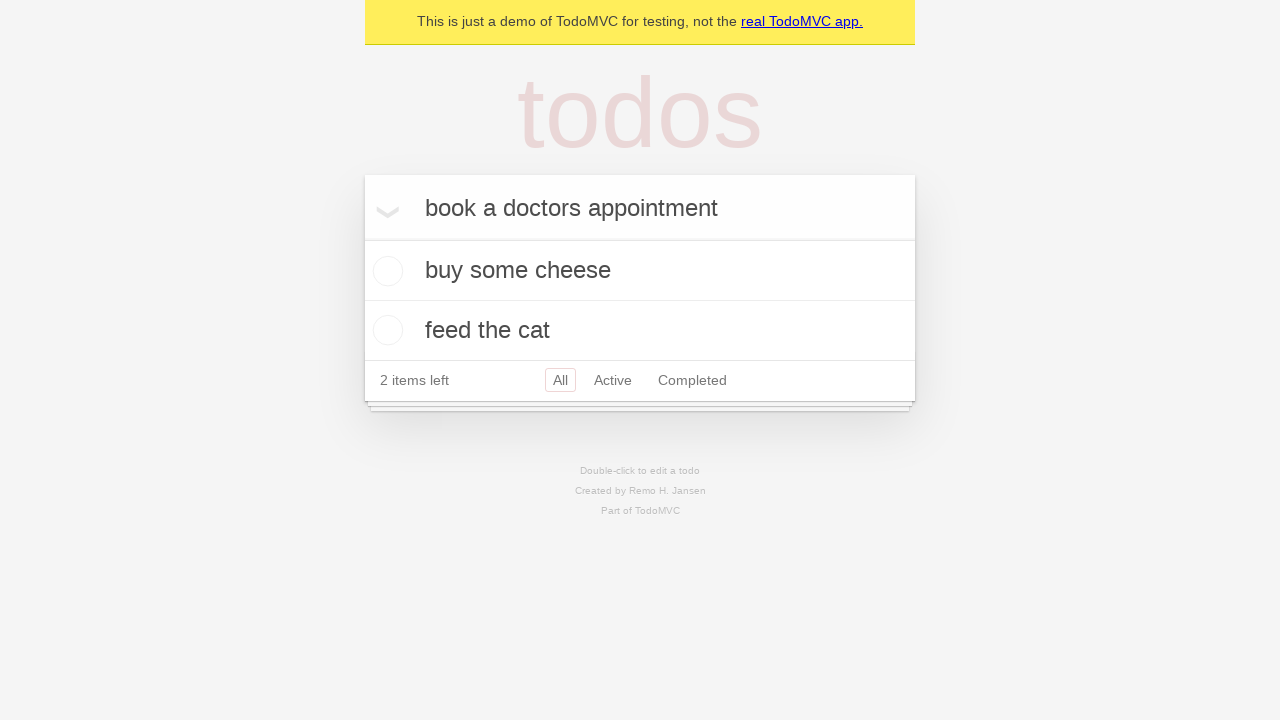

Pressed Enter to add third todo on internal:attr=[placeholder="What needs to be done?"i]
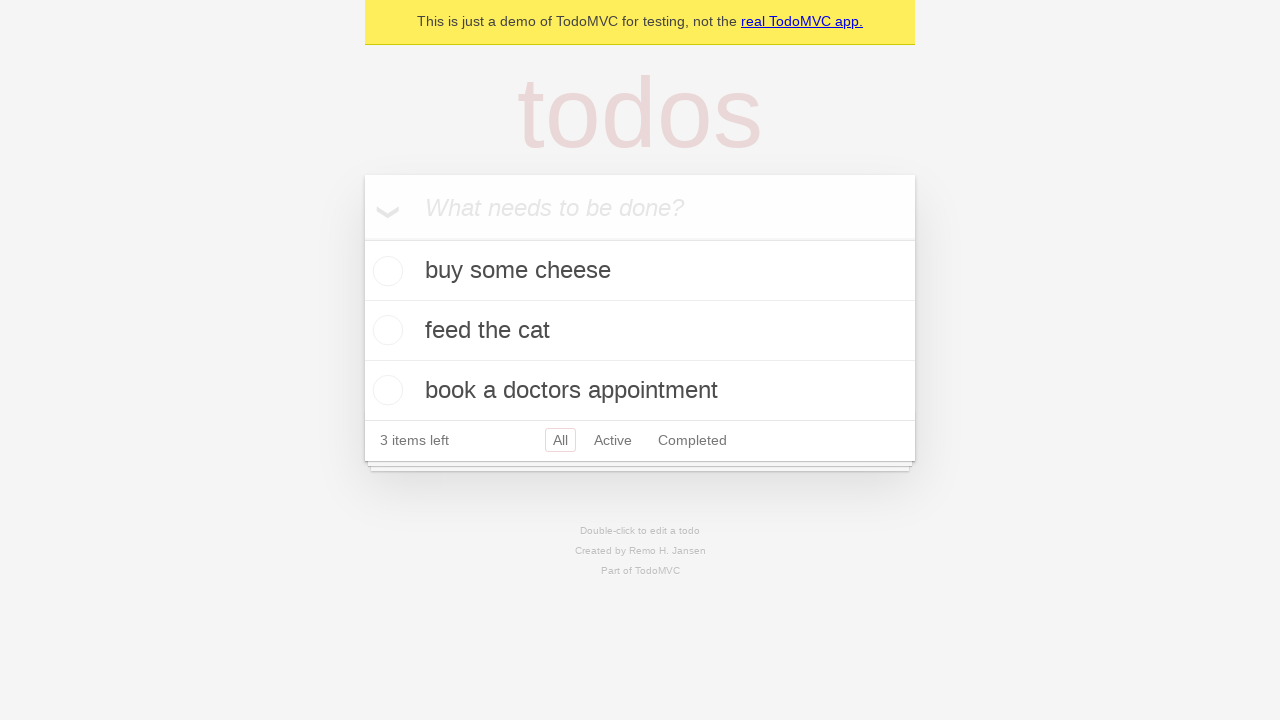

Marked second todo item as complete at (385, 330) on internal:testid=[data-testid="todo-item"s] >> nth=1 >> internal:role=checkbox
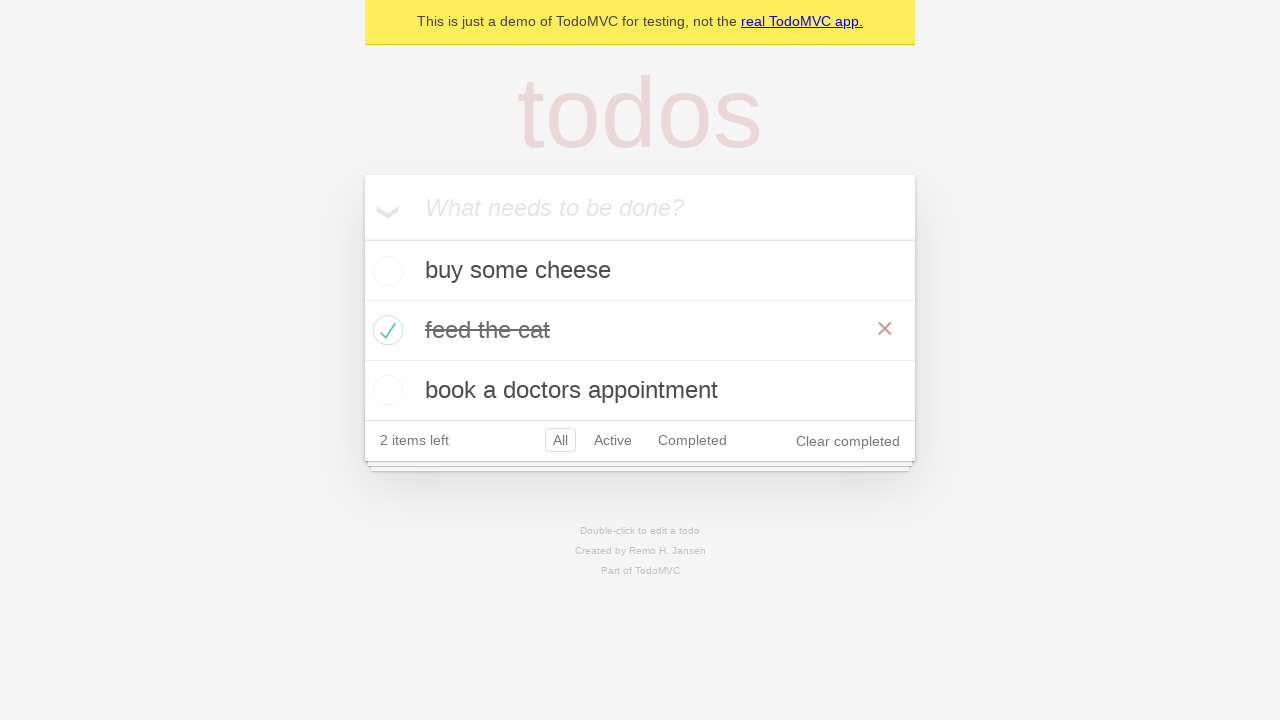

Clicked Active filter link to display only incomplete items at (613, 440) on internal:role=link[name="Active"i]
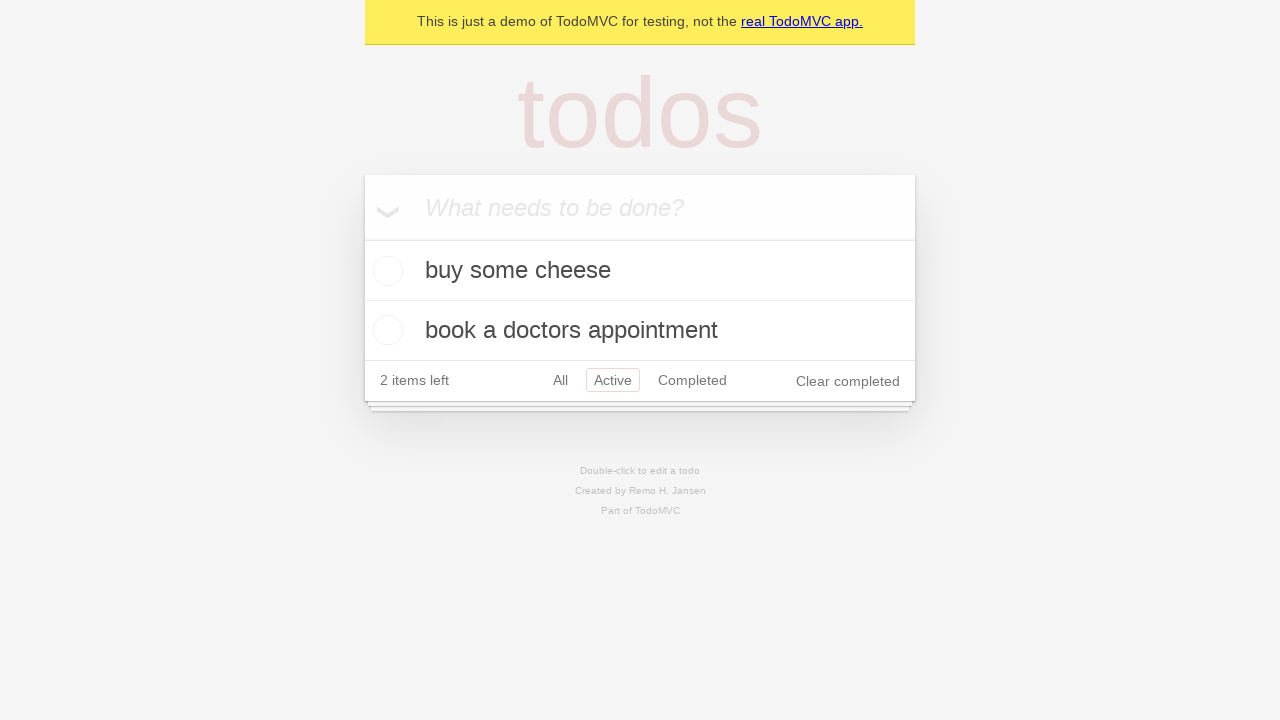

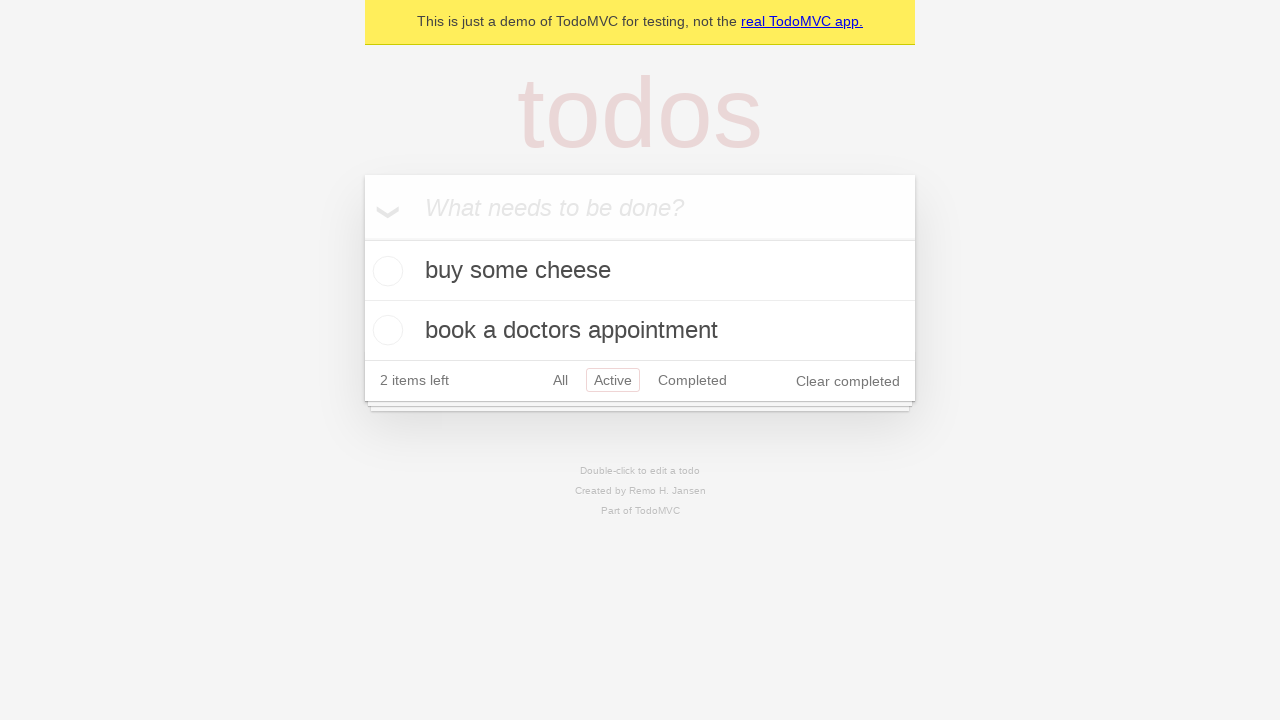